Tests adding todo items by filling the input field and pressing Enter, then verifying the items appear in the list

Starting URL: https://demo.playwright.dev/todomvc

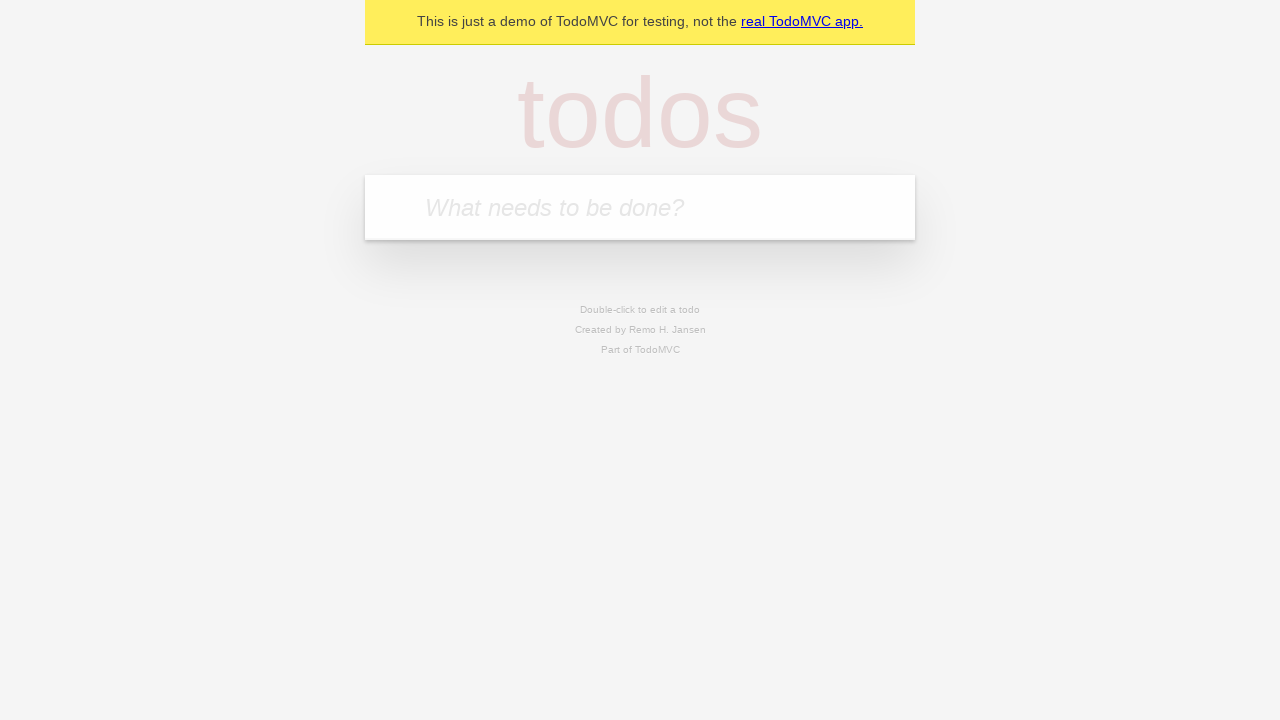

Located the todo input field with placeholder 'What needs to be done?'
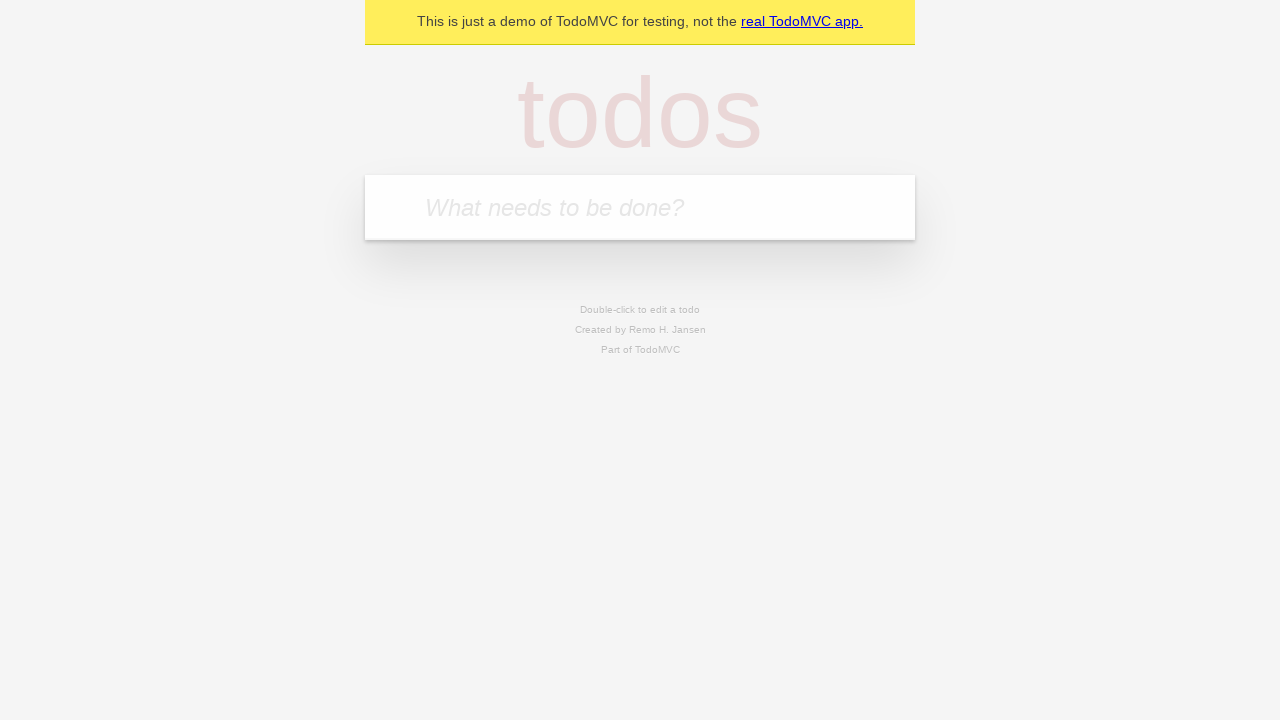

Filled todo input with 'buy some cheese' on internal:attr=[placeholder="What needs to be done?"i]
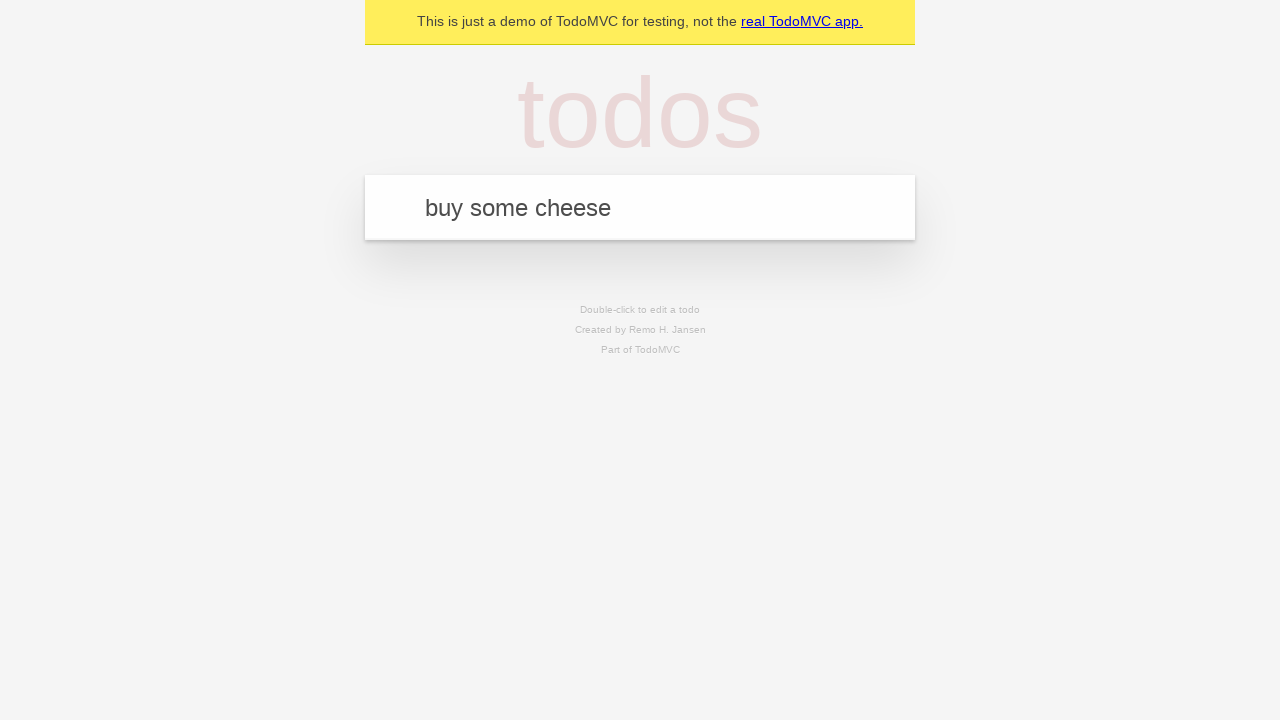

Pressed Enter to submit first todo item on internal:attr=[placeholder="What needs to be done?"i]
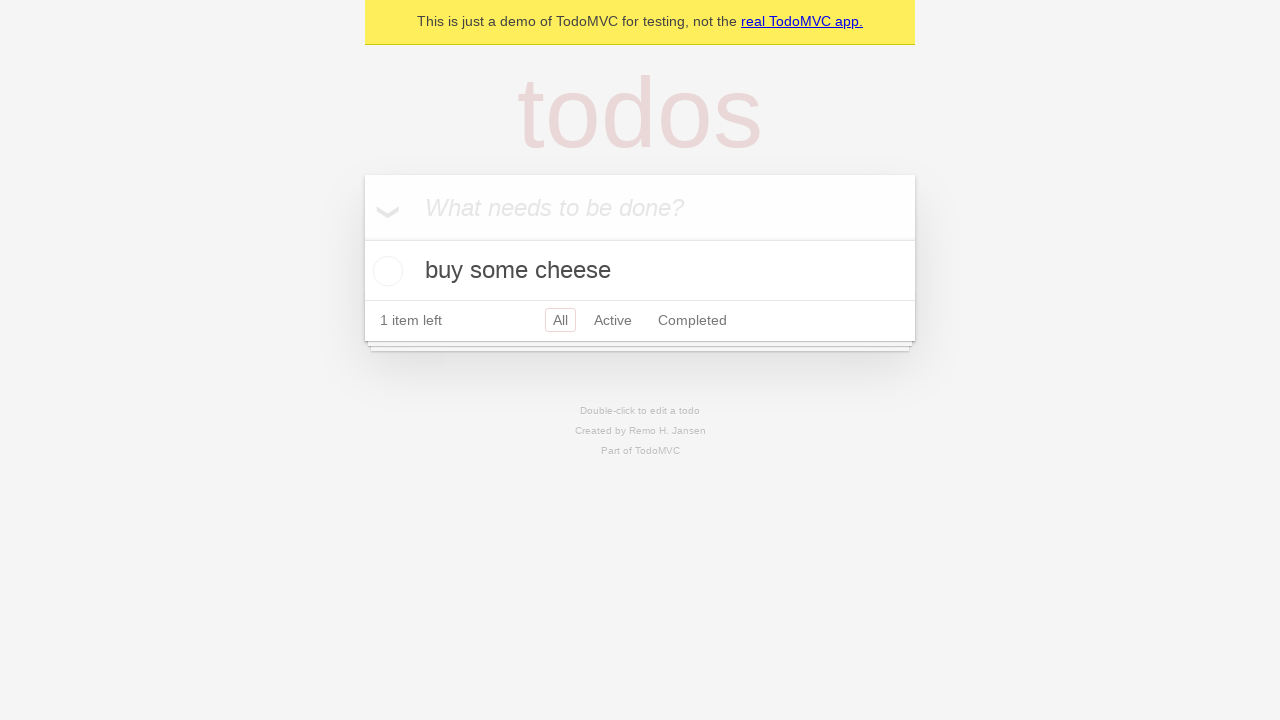

First todo item appeared in the list
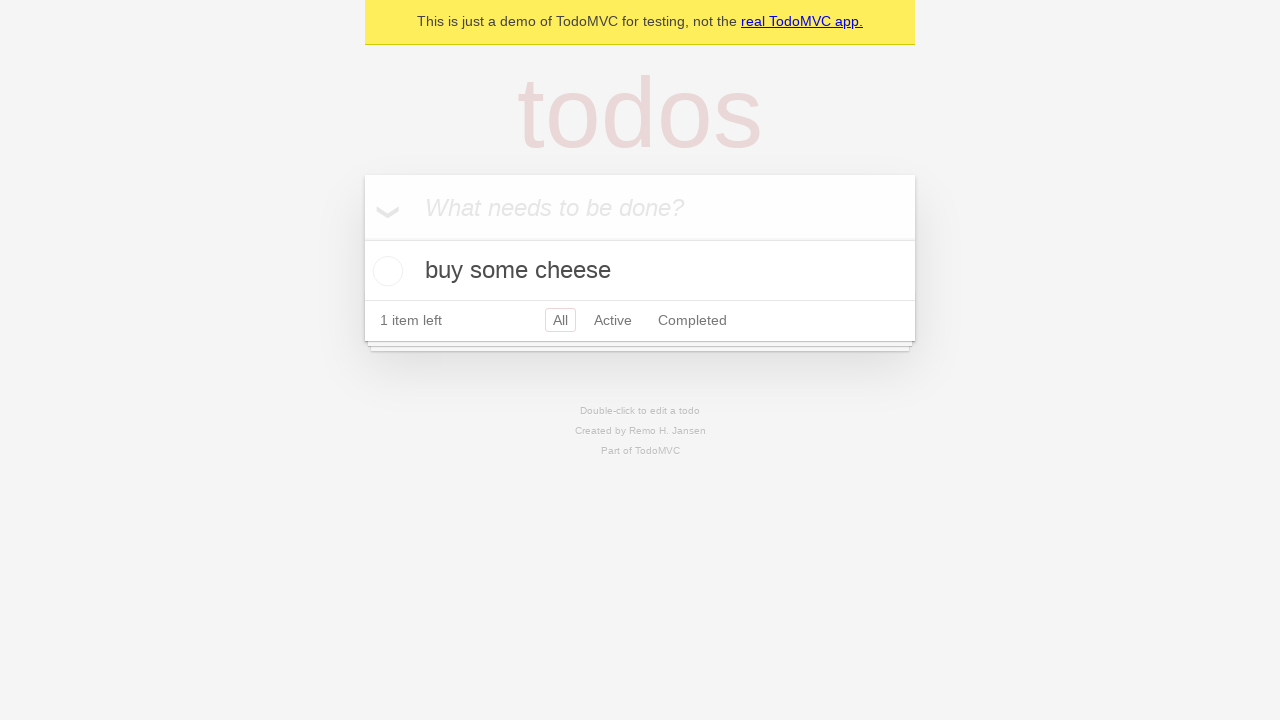

Filled todo input with 'feed the cat' on internal:attr=[placeholder="What needs to be done?"i]
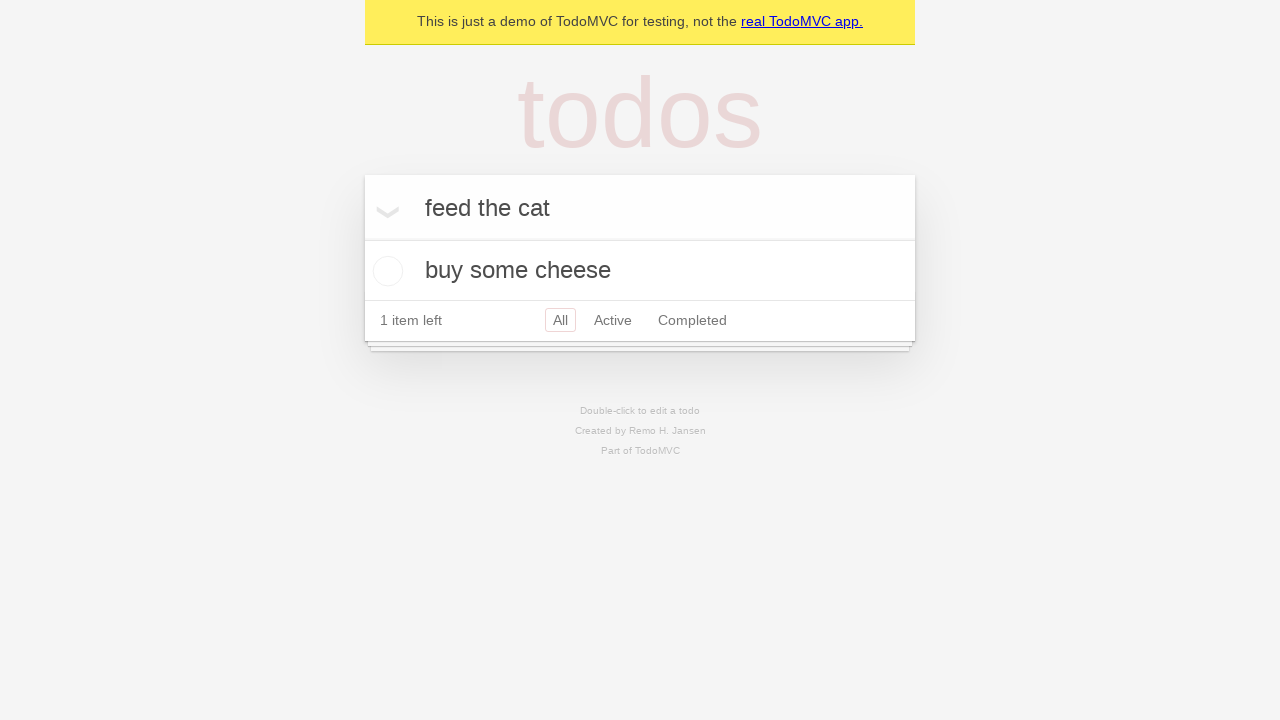

Pressed Enter to submit second todo item on internal:attr=[placeholder="What needs to be done?"i]
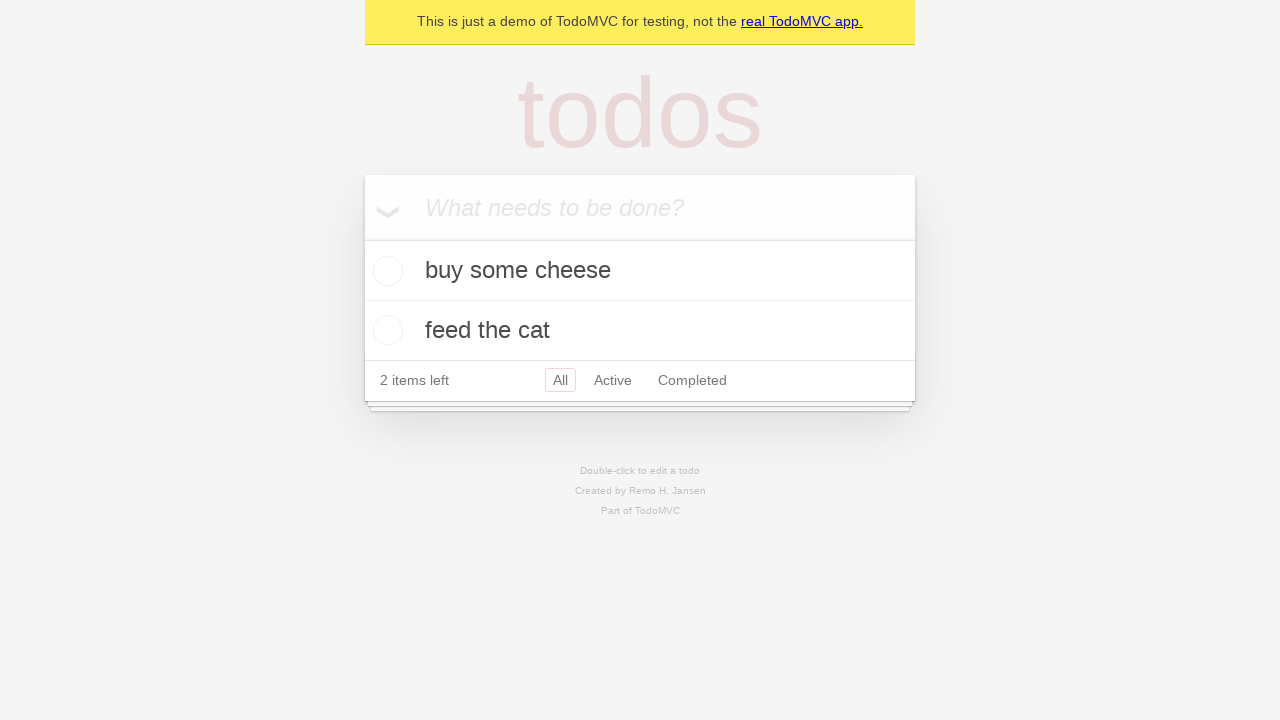

Verified that two todo items are now in the list
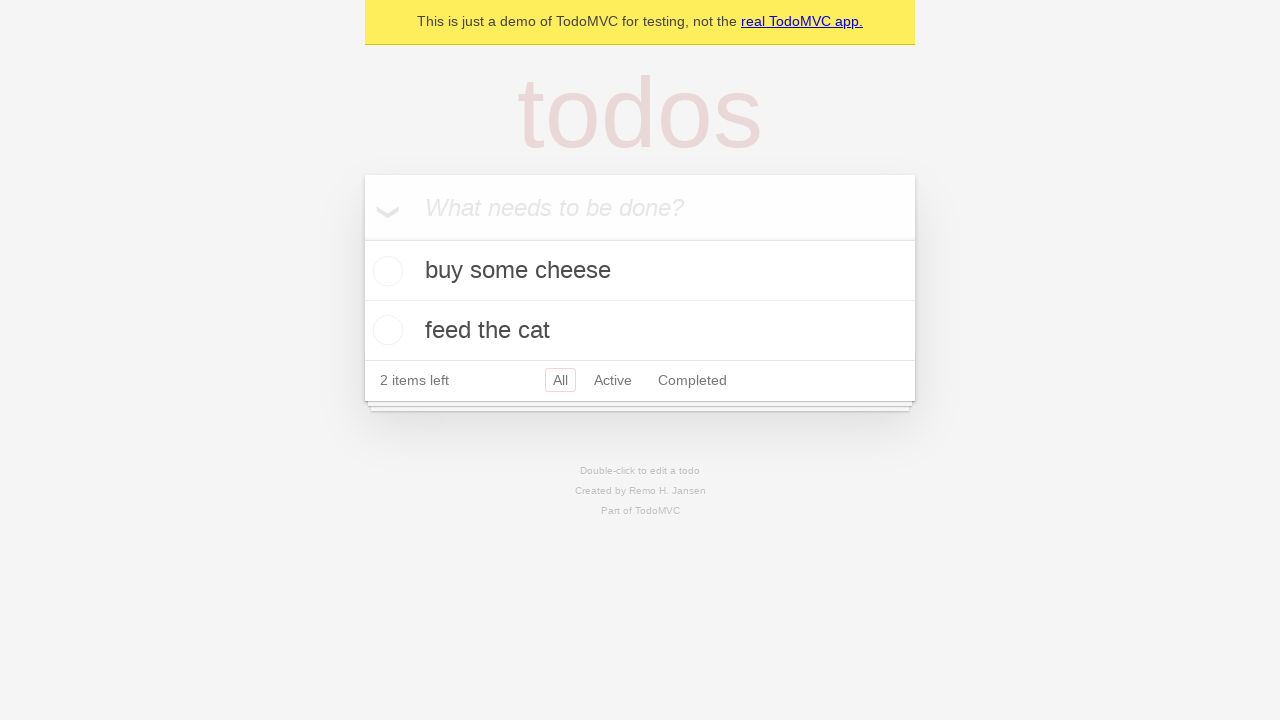

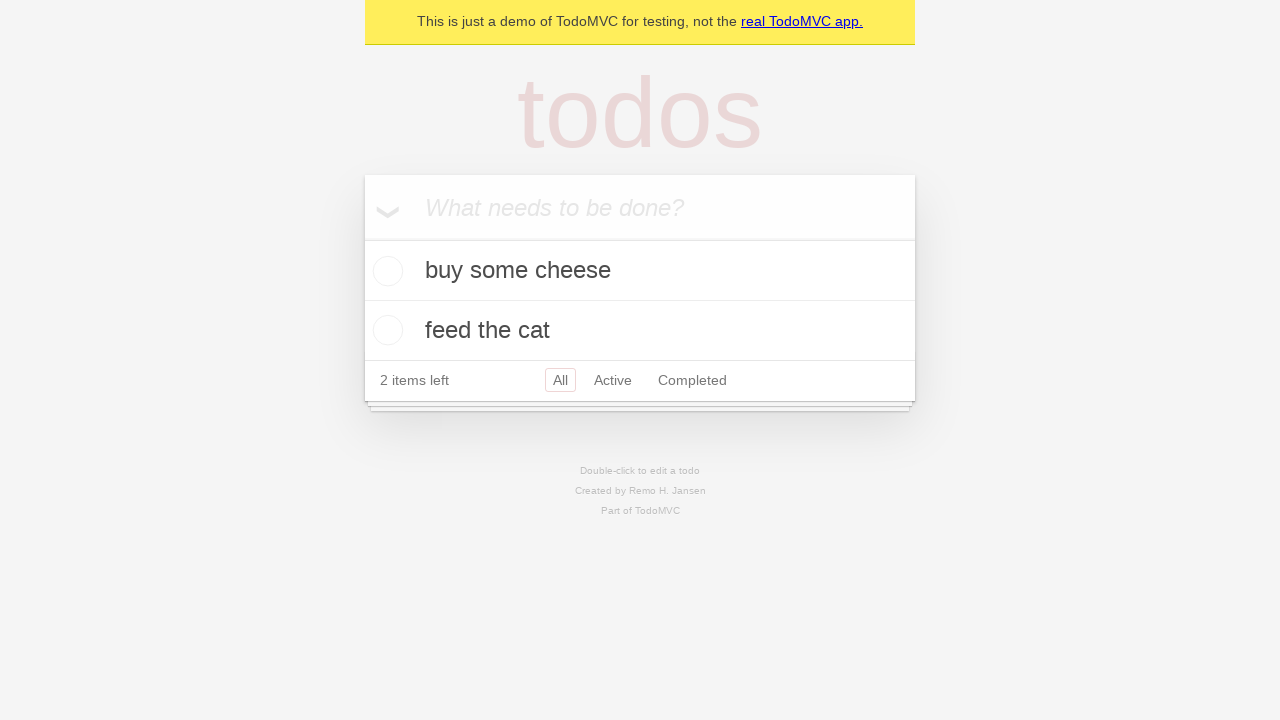